Tests keyboard actions by typing text in uppercase using Shift key modifier in a form field

Starting URL: https://awesomeqa.com/practice.html

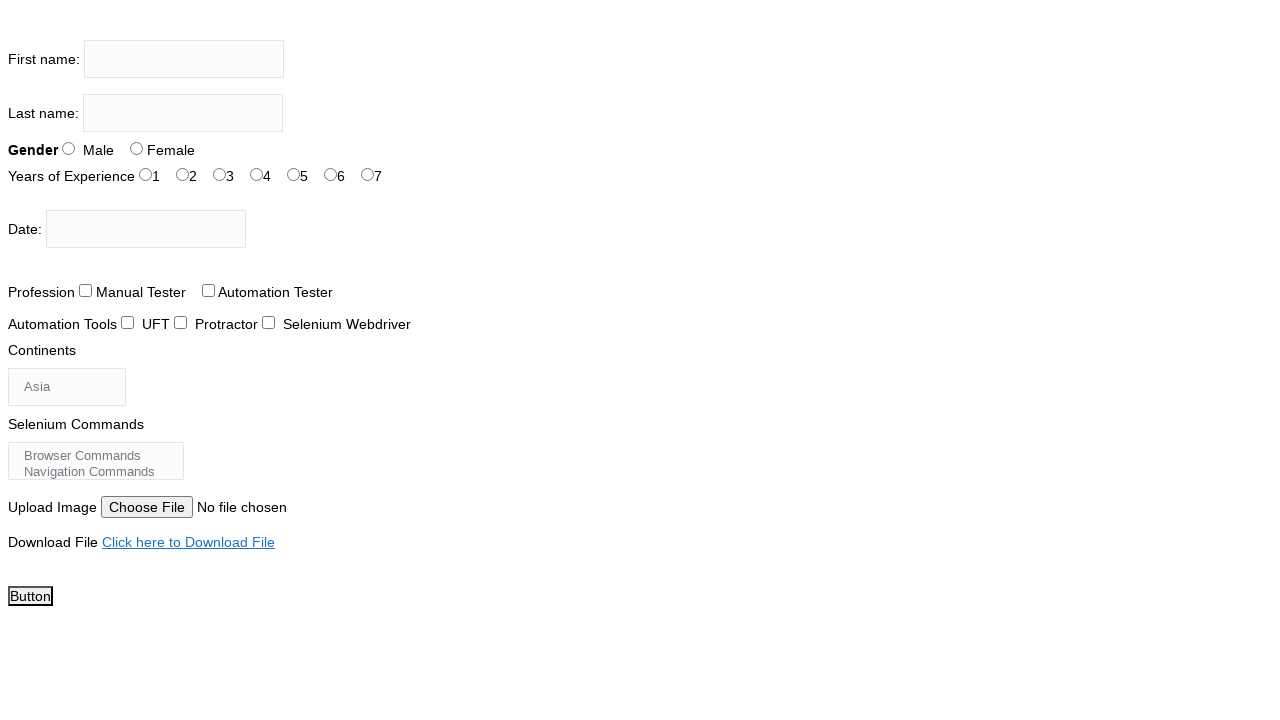

Navigated to practice form page
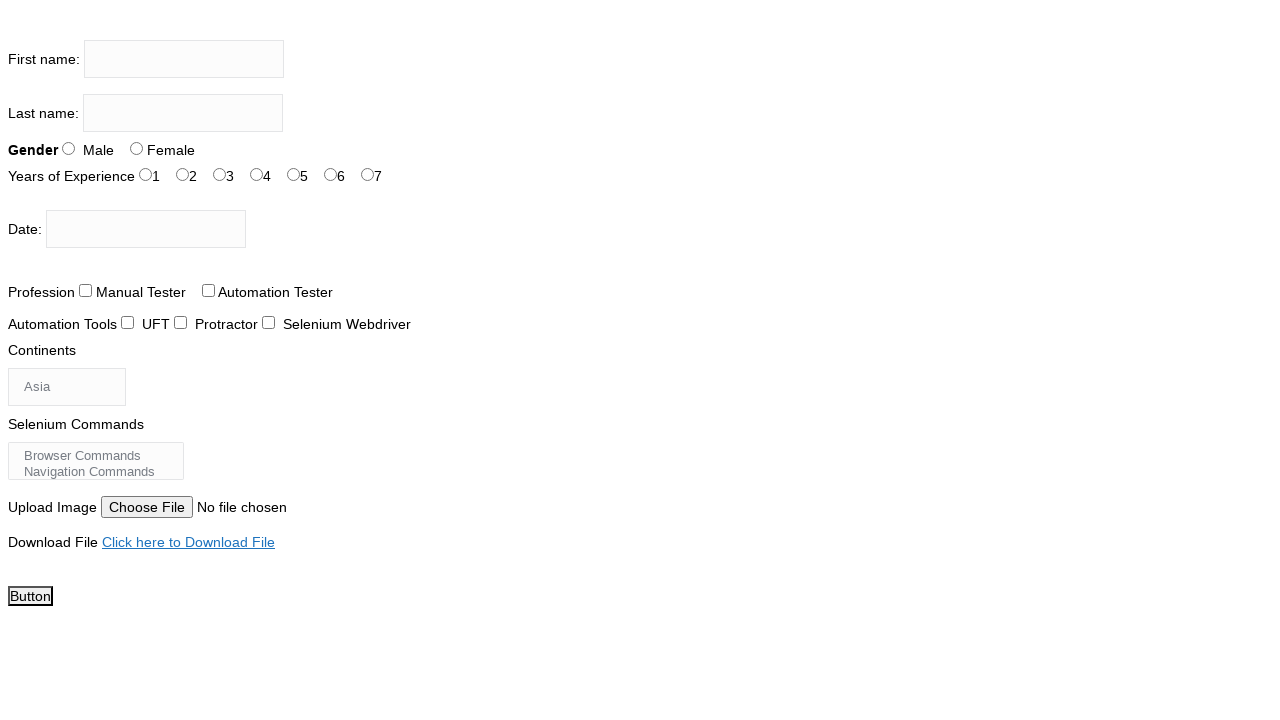

Located firstname input field
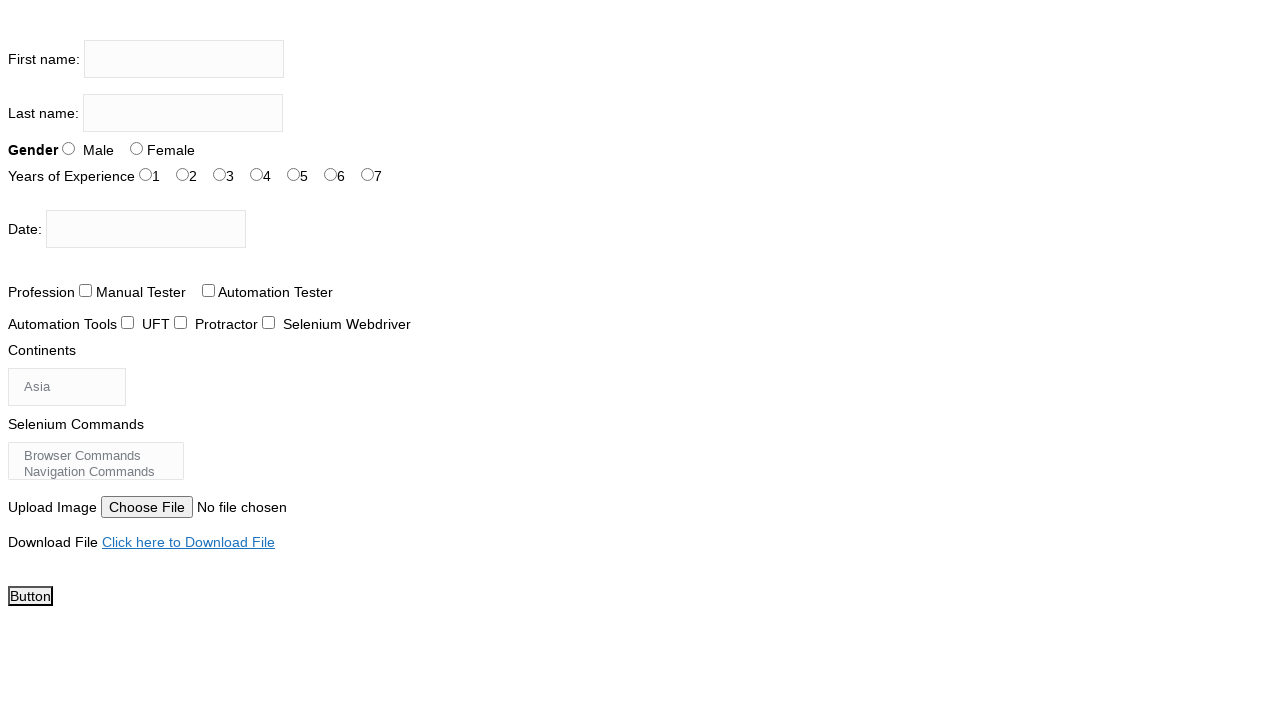

Pressed Shift key down
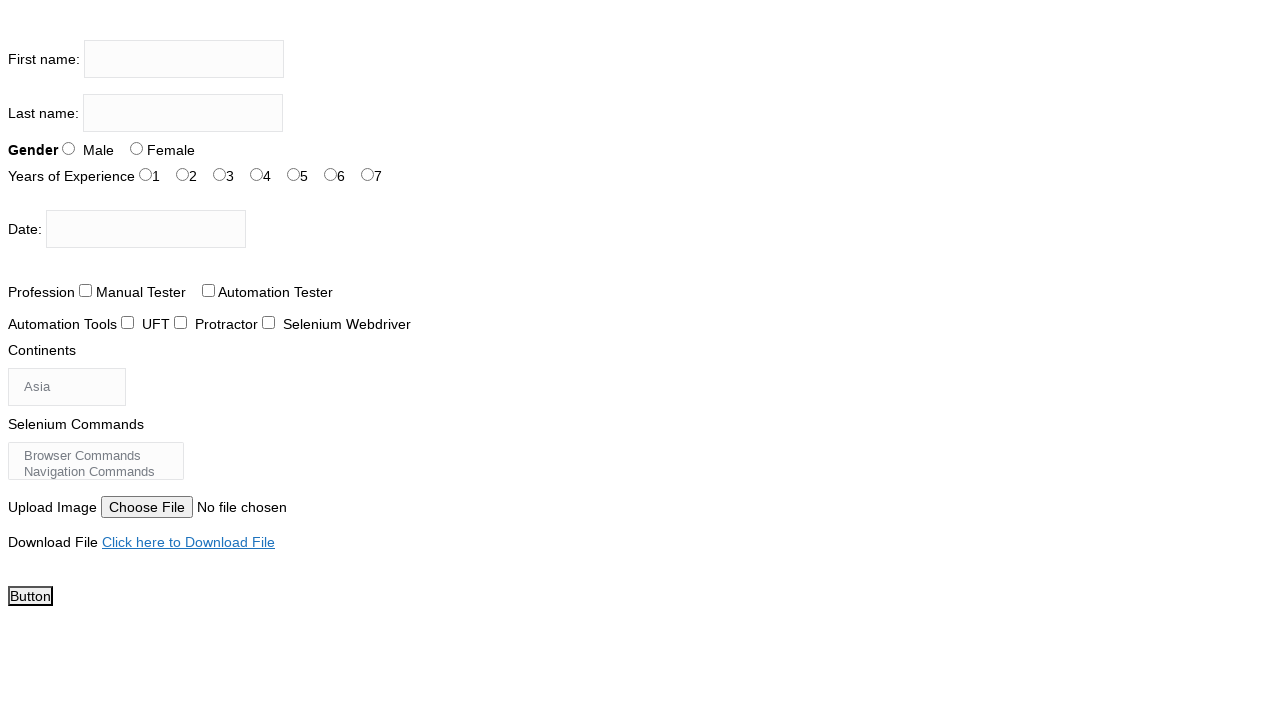

Filled firstname field with 'THE TESTING ACADEMY' while Shift held on input[name='firstname']
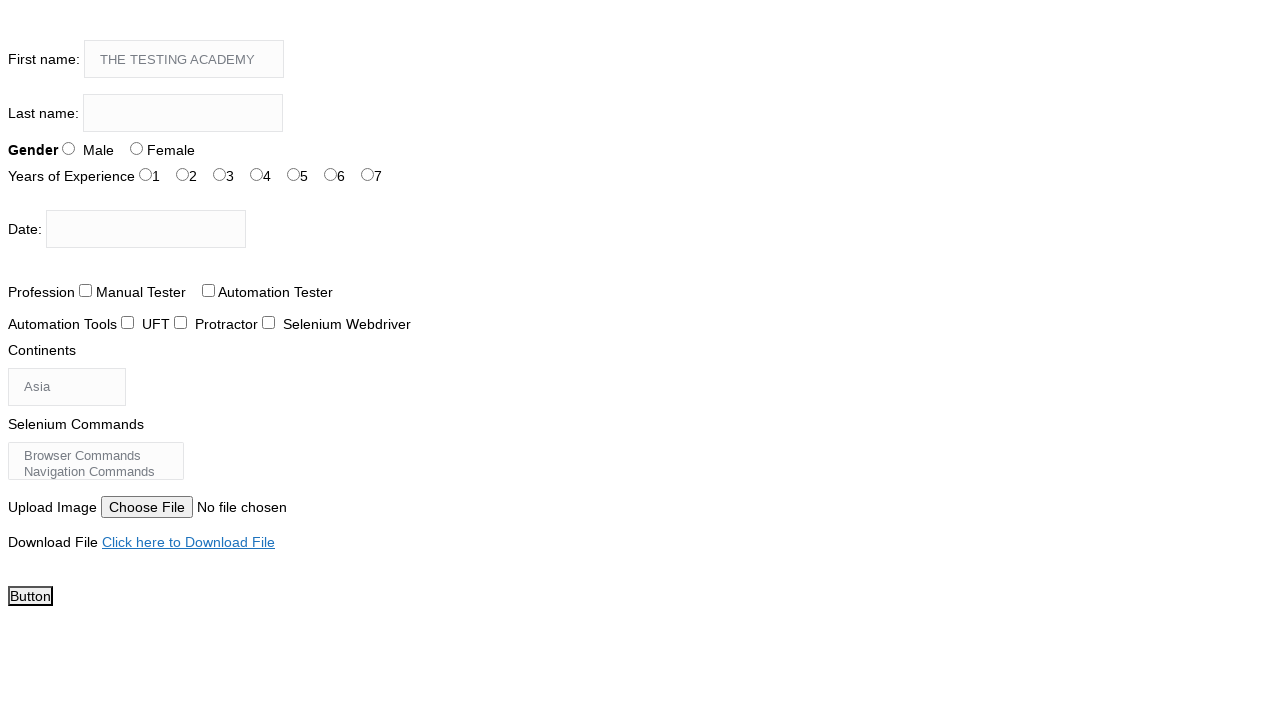

Released Shift key
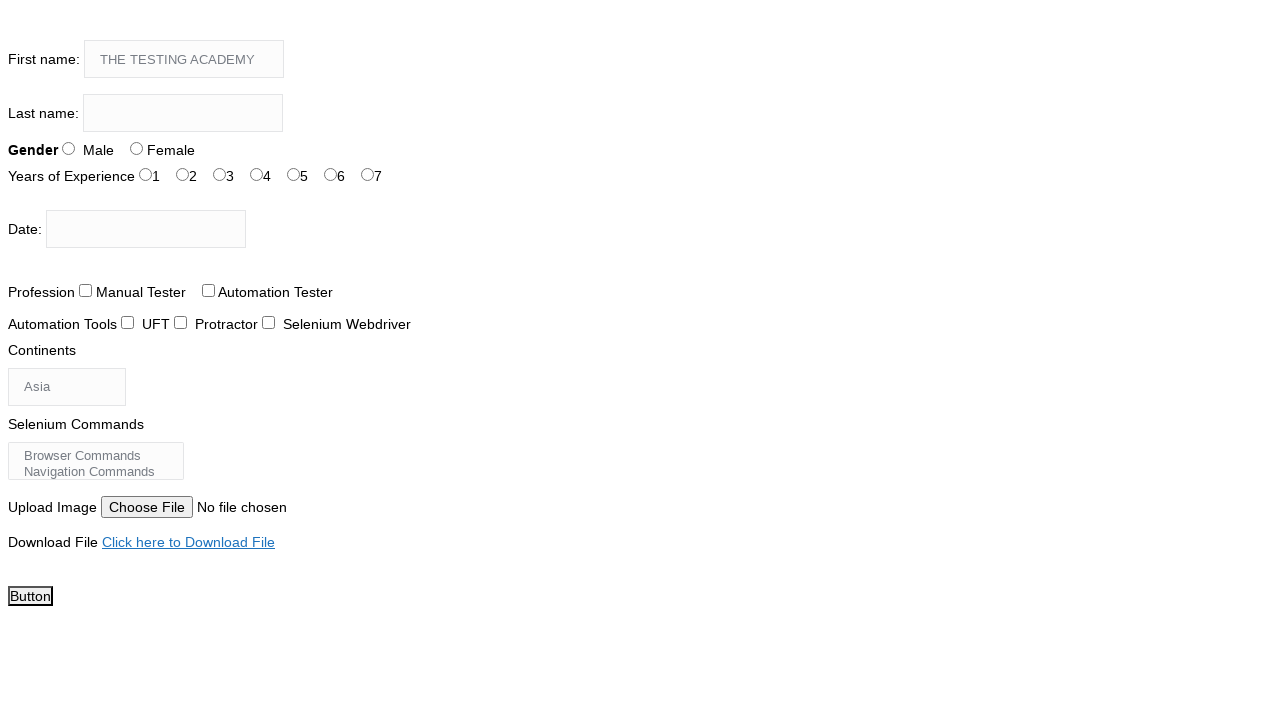

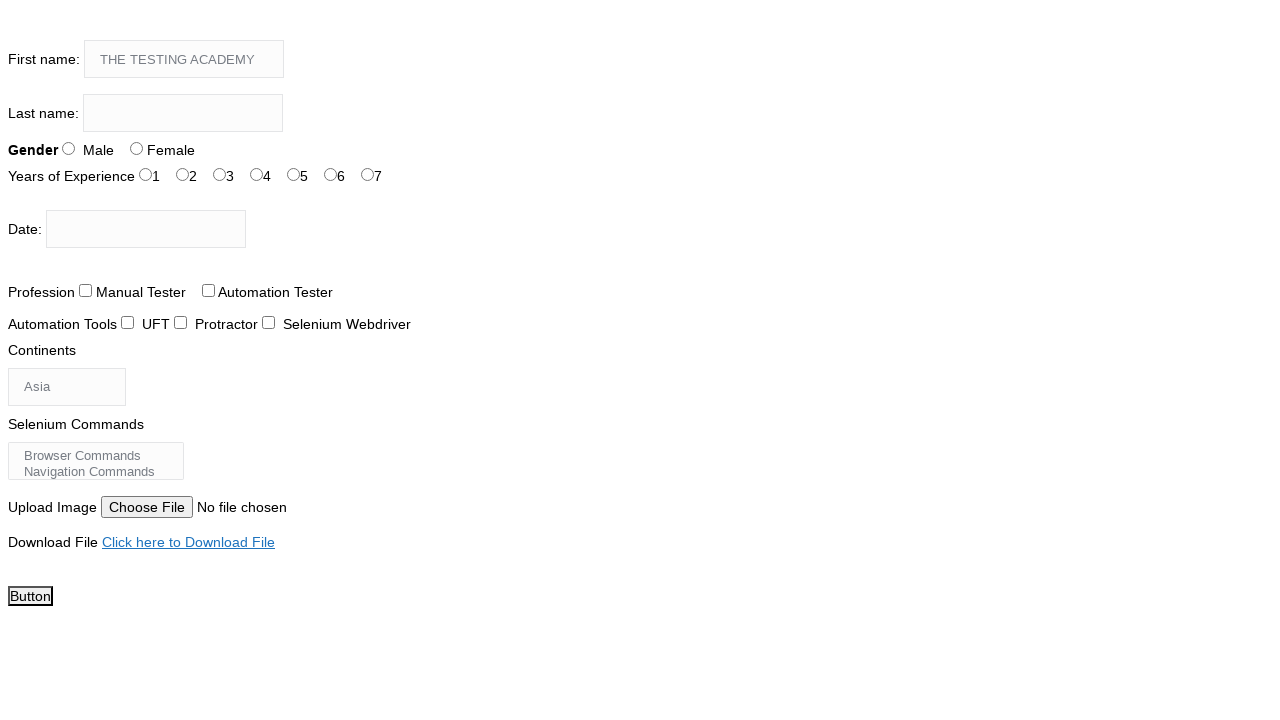